Tests order status lookup functionality by navigating to order status page and attempting to find an order

Starting URL: https://www.irobot.com

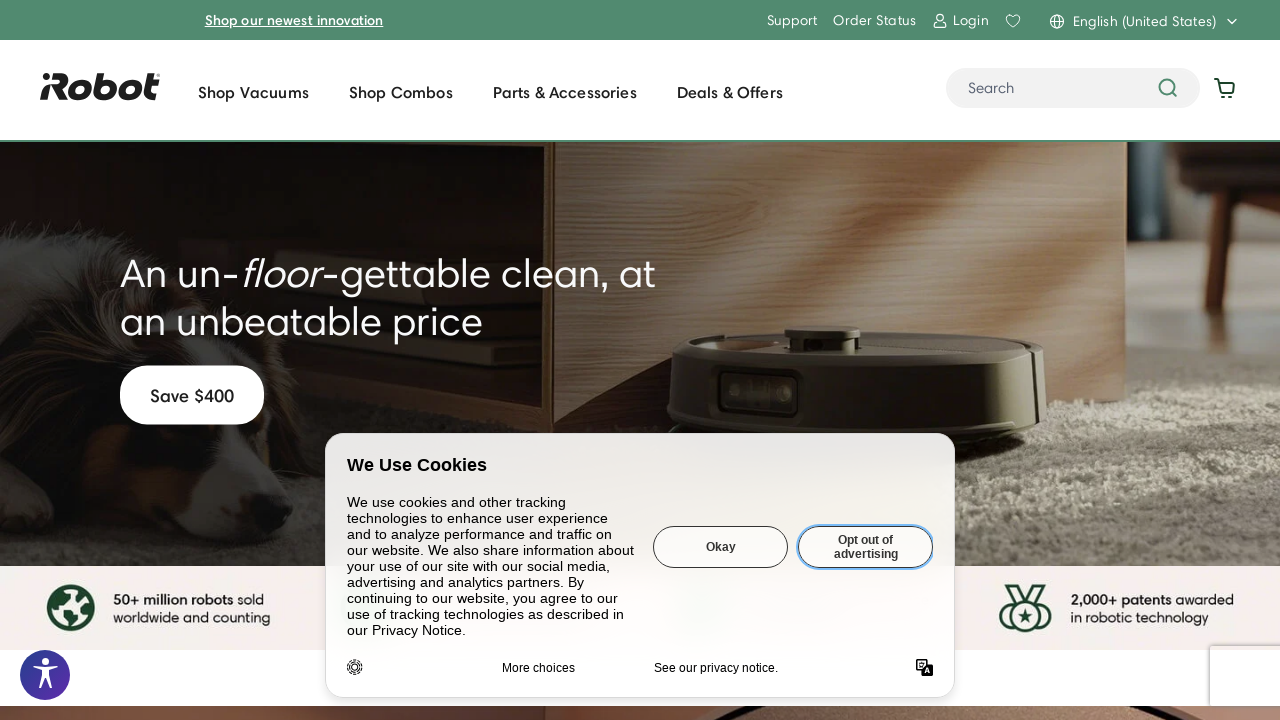

Clicked on Order Status link at (875, 20) on xpath=(//a[contains(.,'Order Status')])[1]
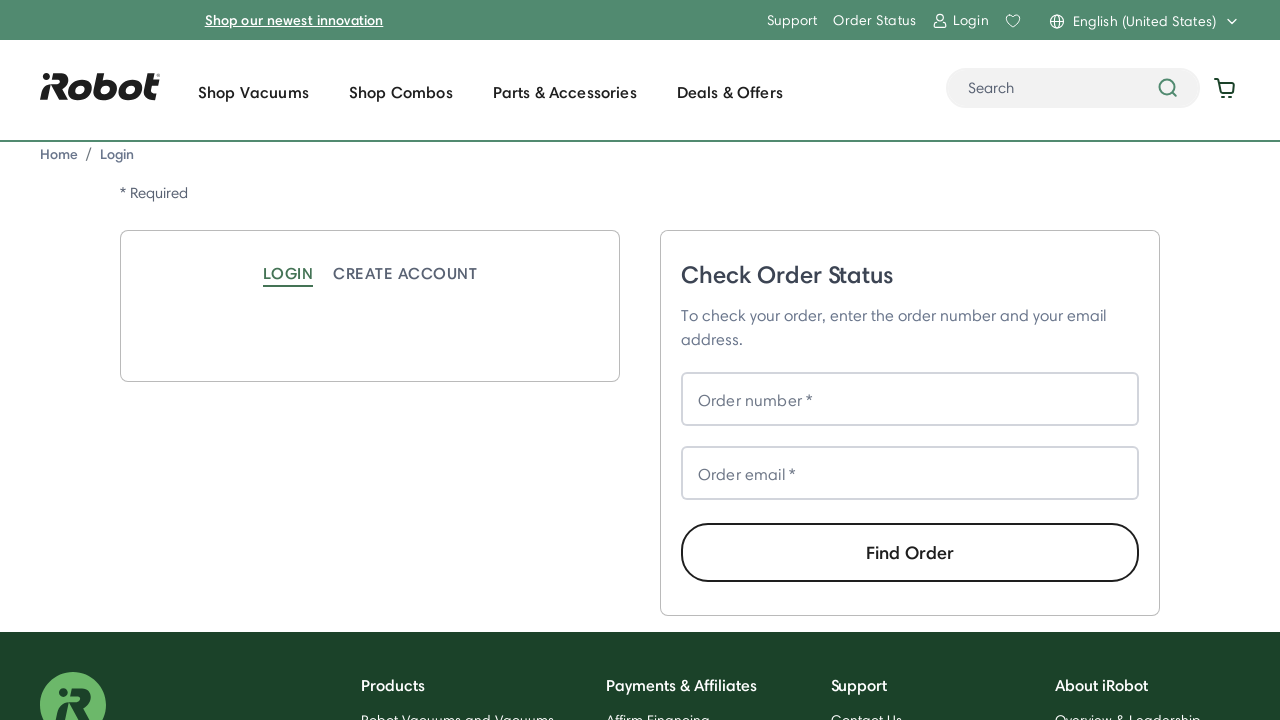

Filled email field with 'testorder@example.com' on #trackorder-form-email
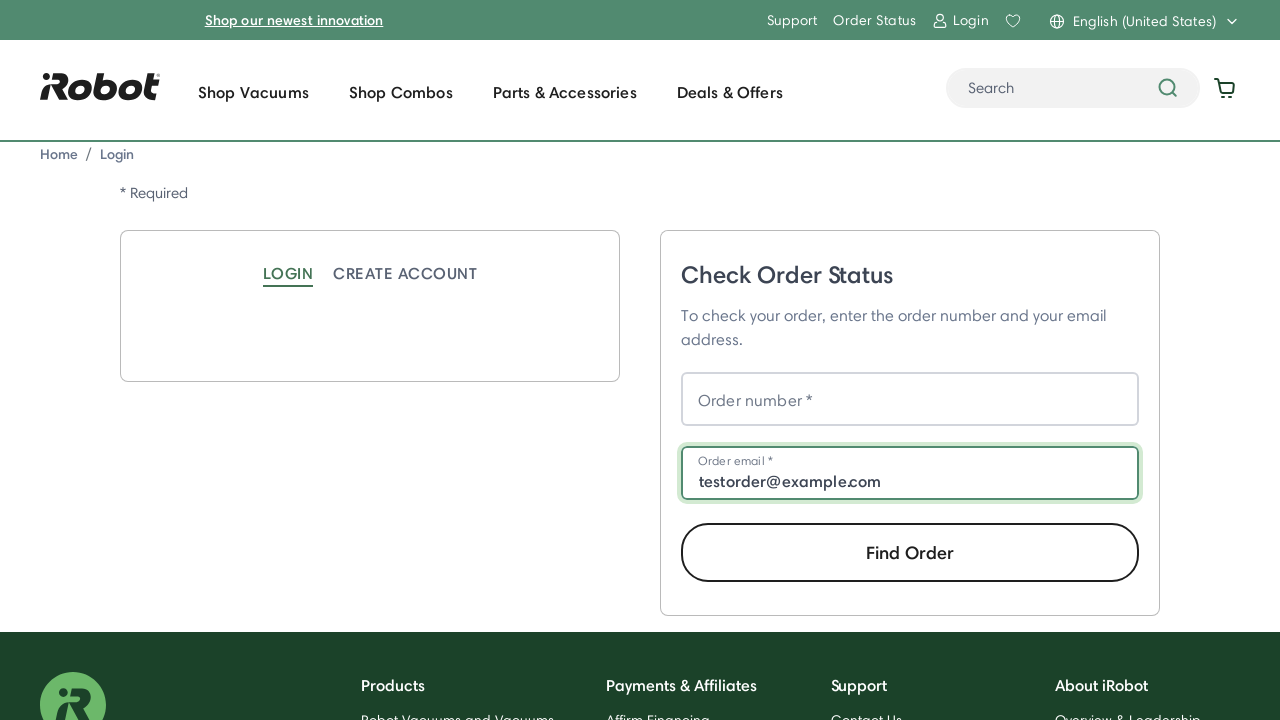

Scrolled down 400 pixels
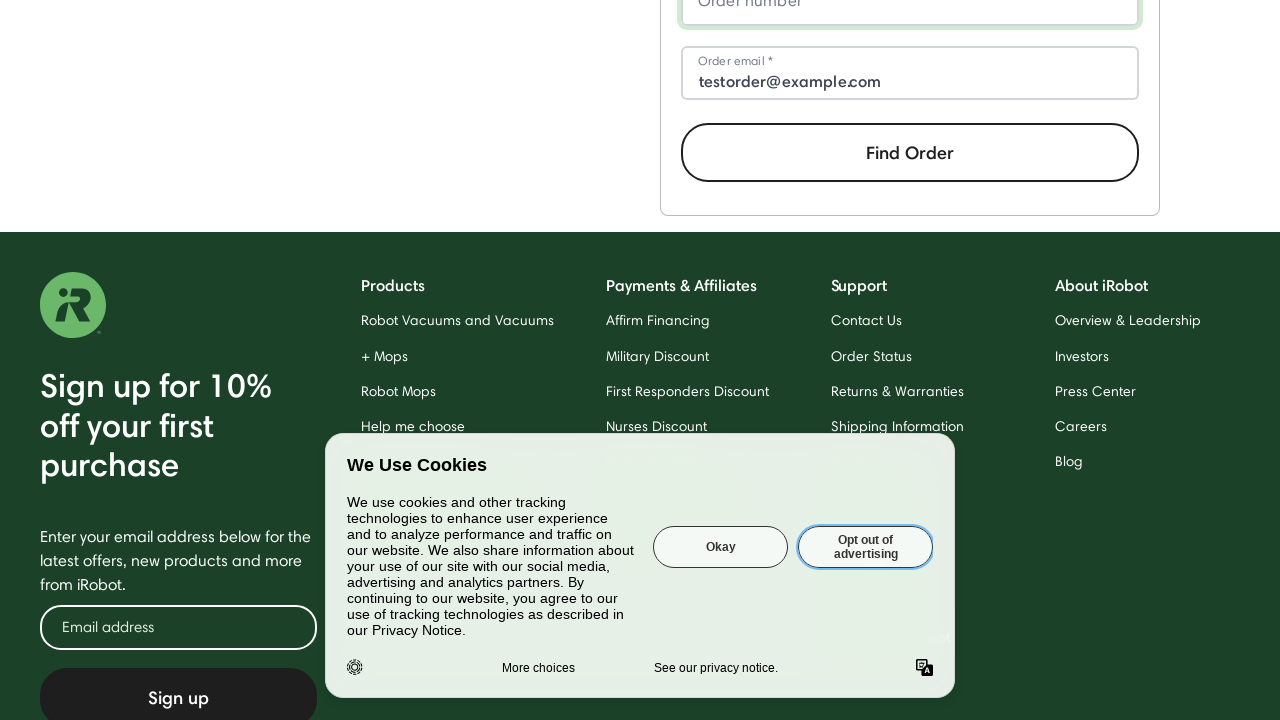

Clicked Find Order button at (910, 153) on button:has-text('Find Order')
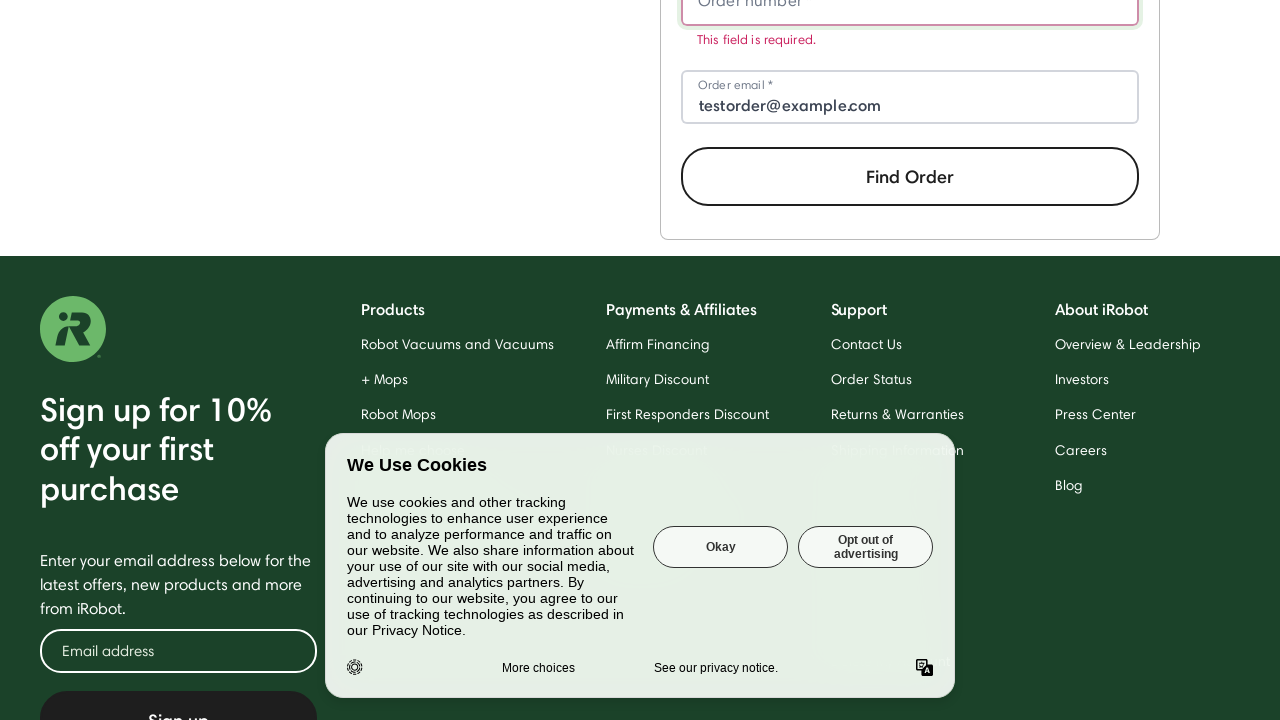

Error message appeared indicating order not found
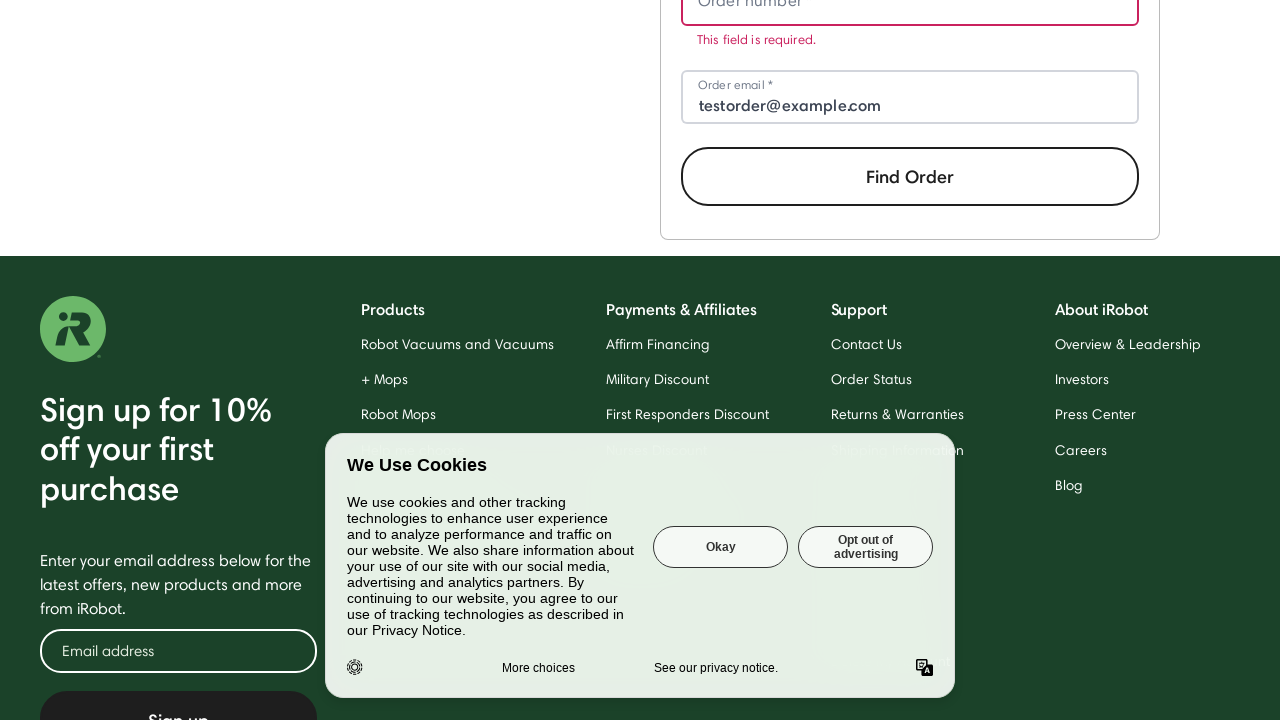

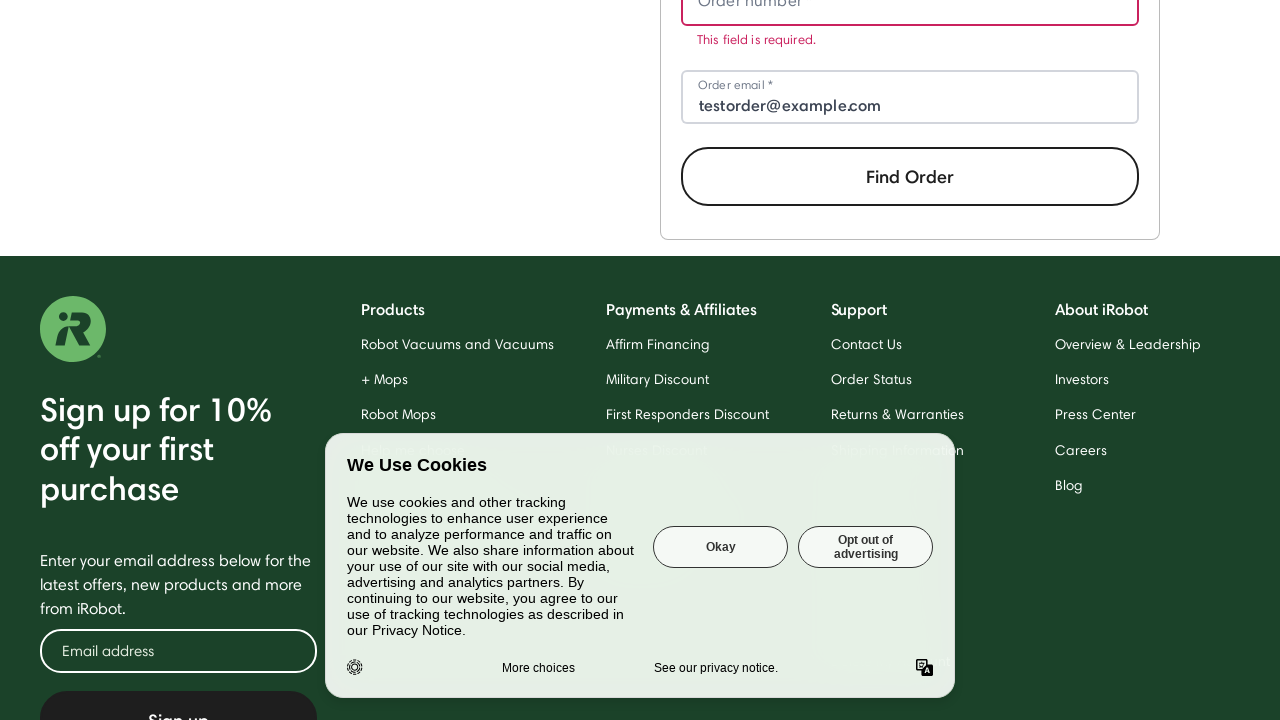